Tests hovering over the first image to reveal user information

Starting URL: http://the-internet.herokuapp.com

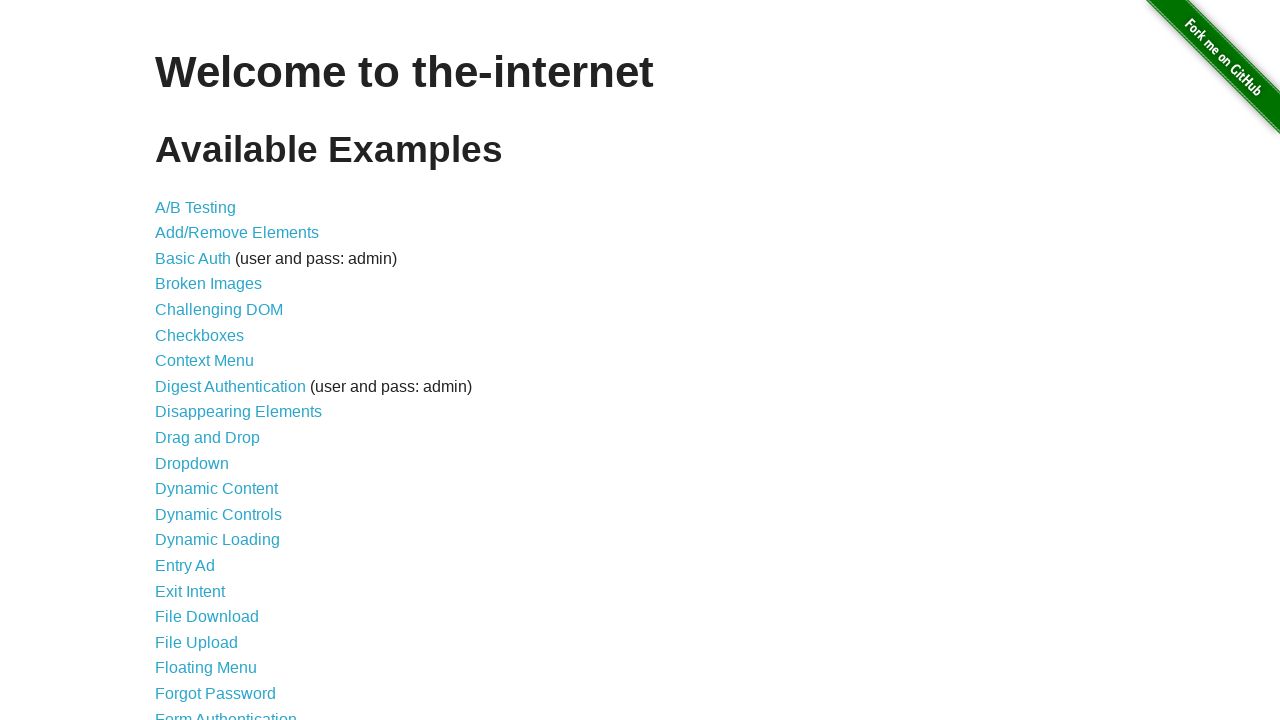

Clicked on 'Hovers' link to navigate to hovers page at (180, 360) on a:has-text('Hovers')
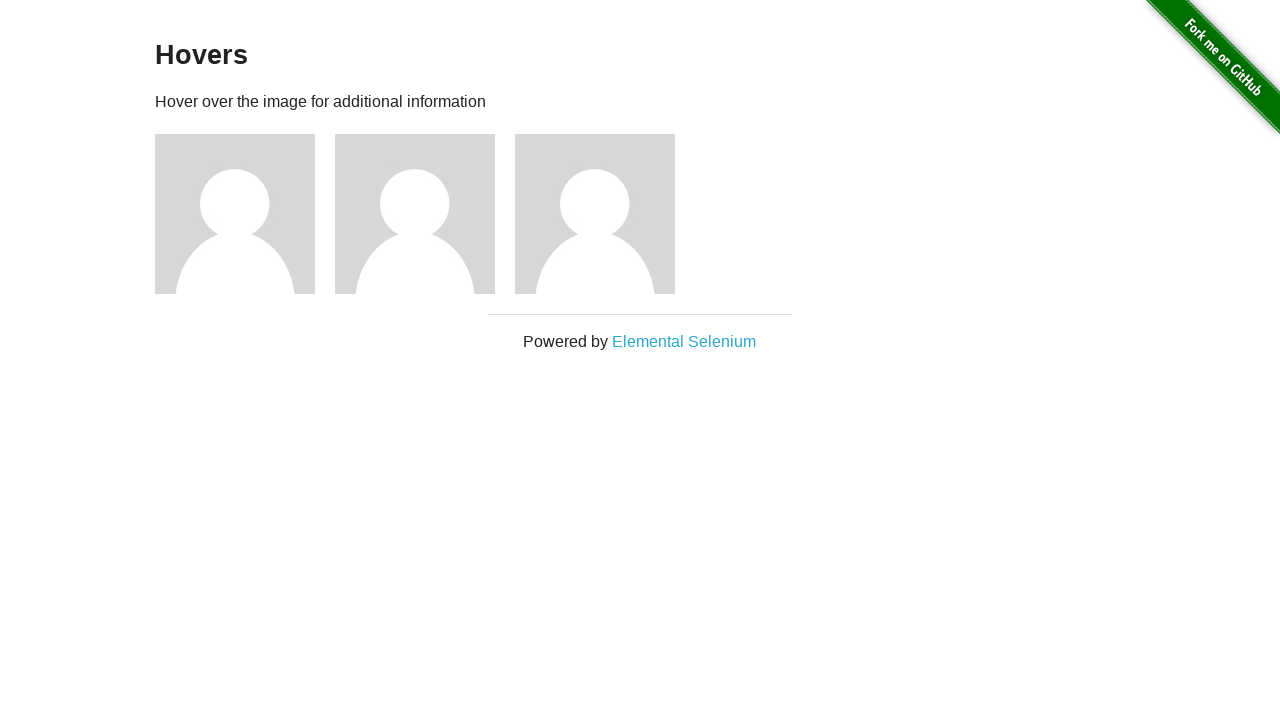

Hovered over the first image to reveal user information at (235, 214) on xpath=//*[@id='content']/div/div[1]/img
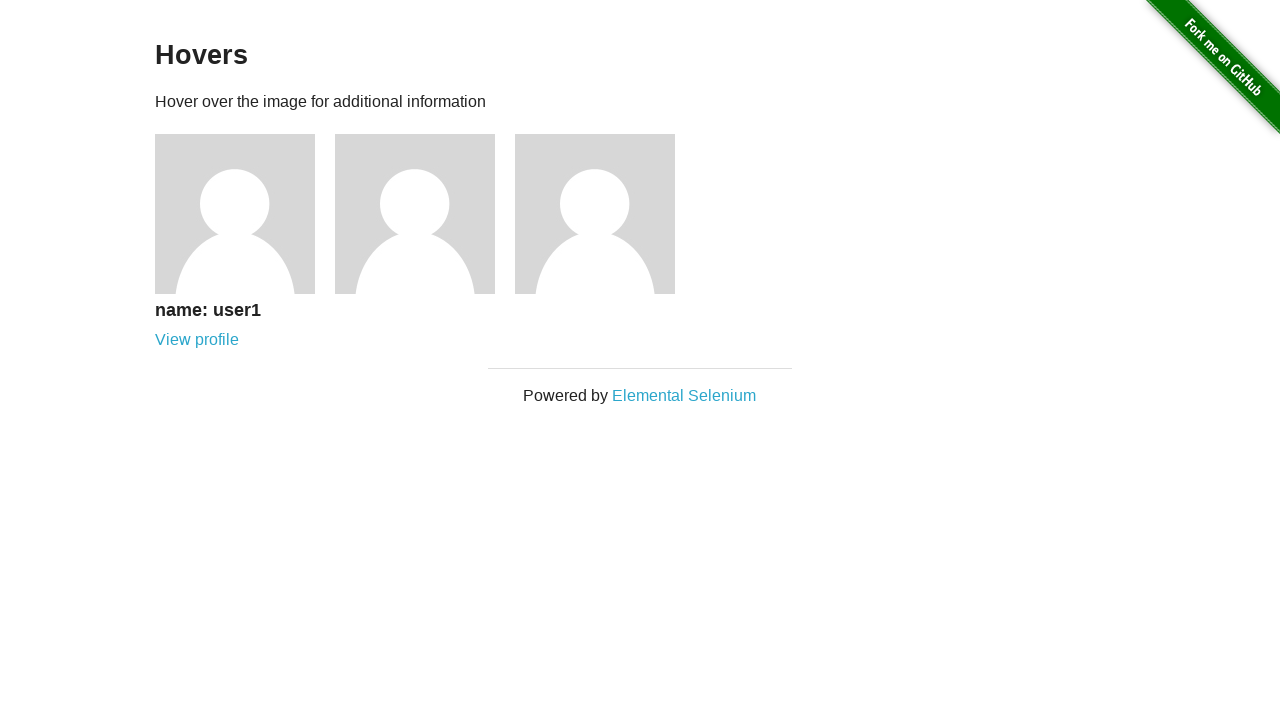

Verified that 'name: user1' text appeared after hovering
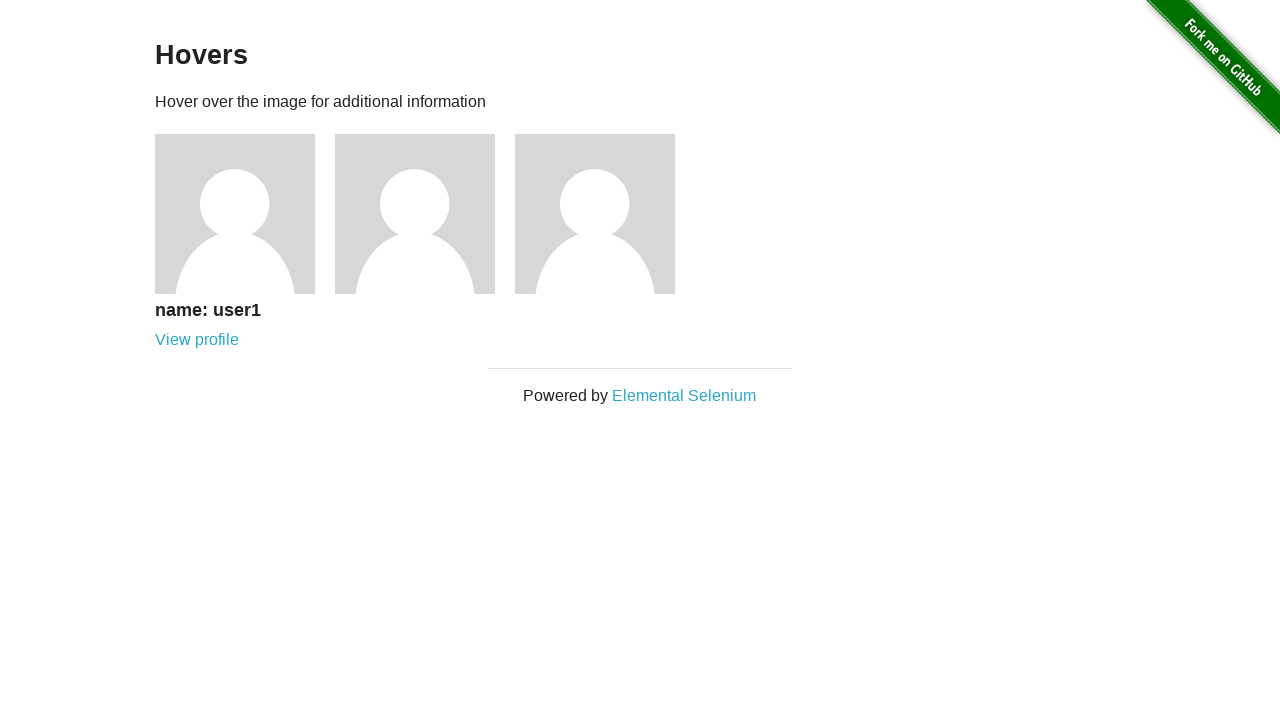

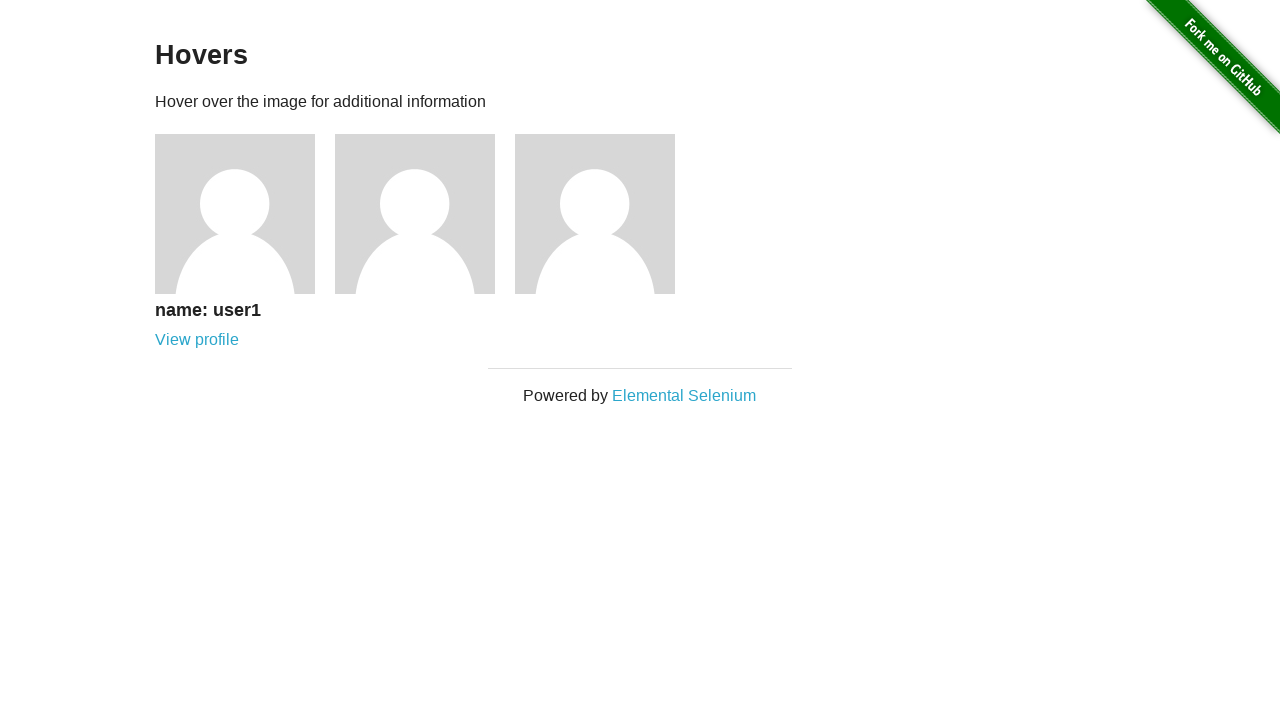